Tests sorting a numeric column (Due) in ascending order by clicking the column header and verifying the data is sorted correctly using CSS pseudo-class selectors.

Starting URL: http://the-internet.herokuapp.com/tables

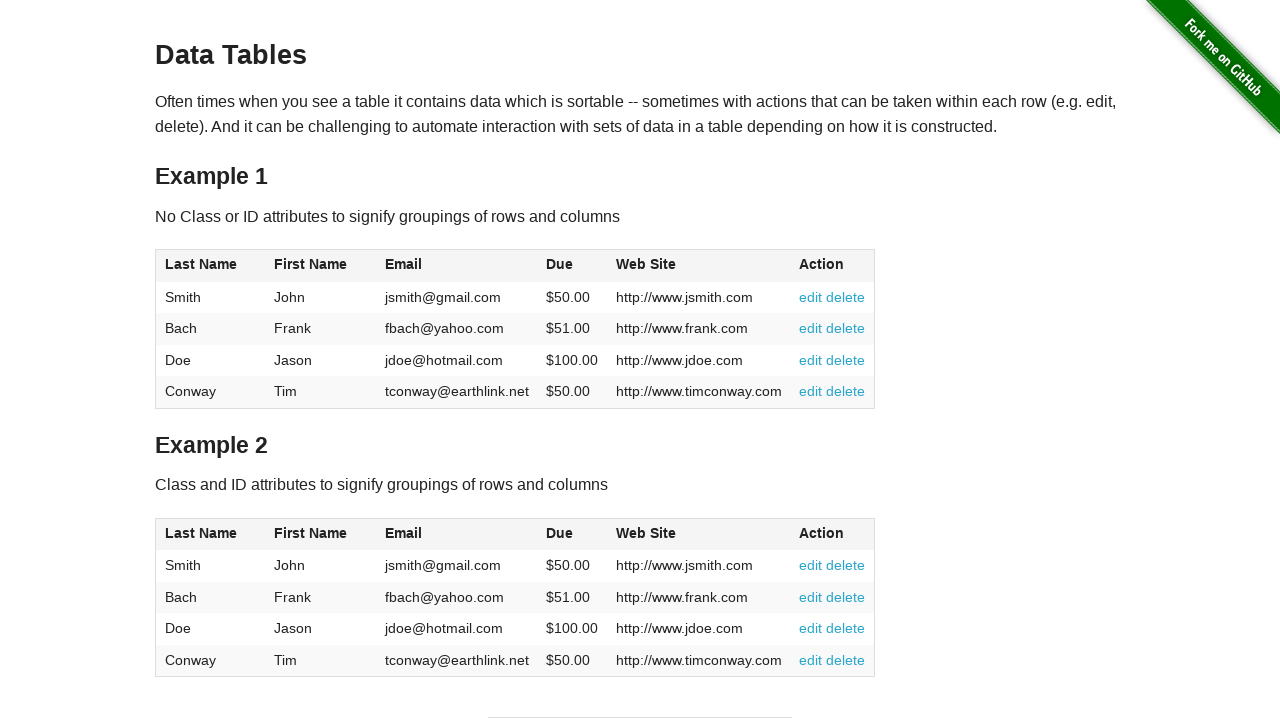

Clicked the Due column header (4th column) to sort in ascending order at (572, 266) on #table1 thead tr th:nth-child(4)
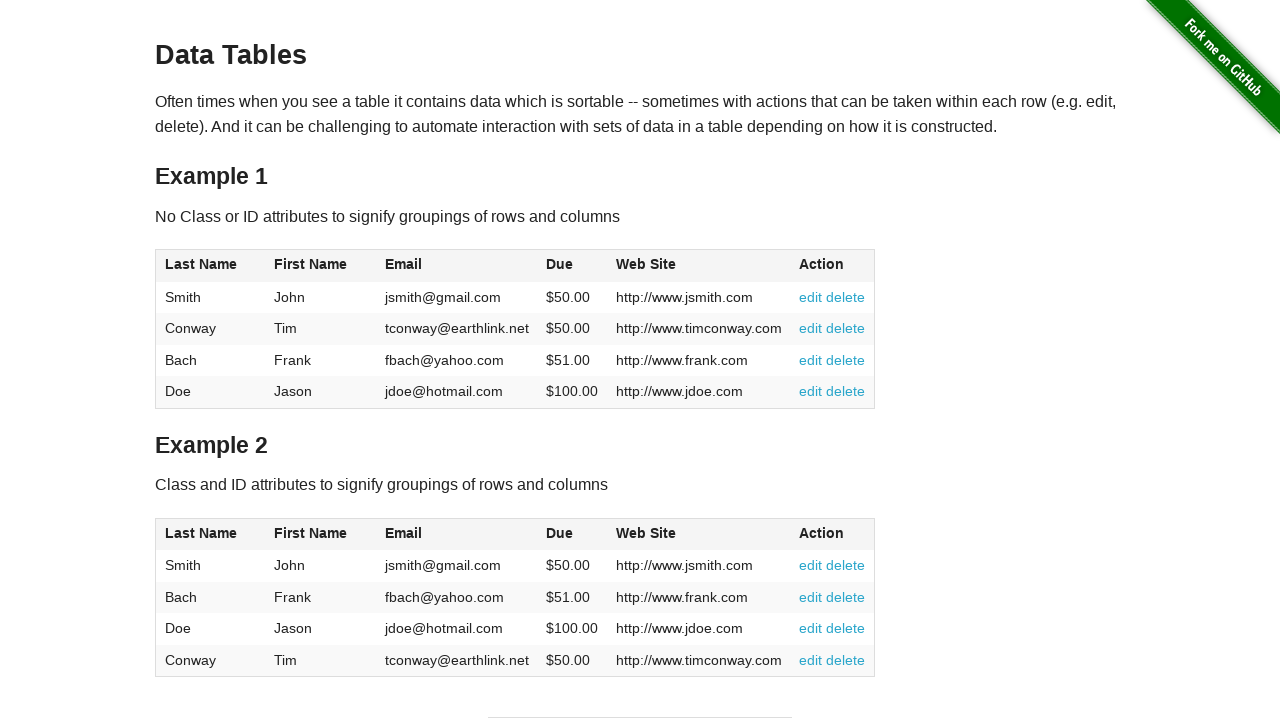

Table updated after sorting the Due column
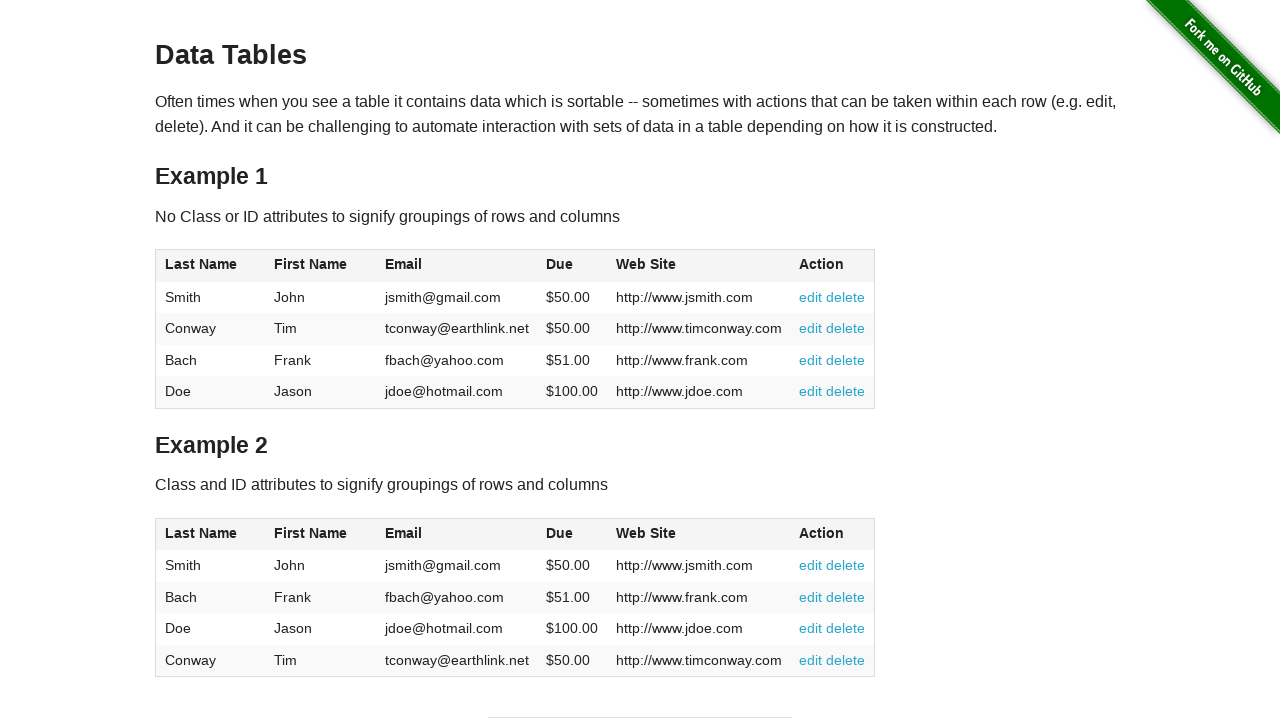

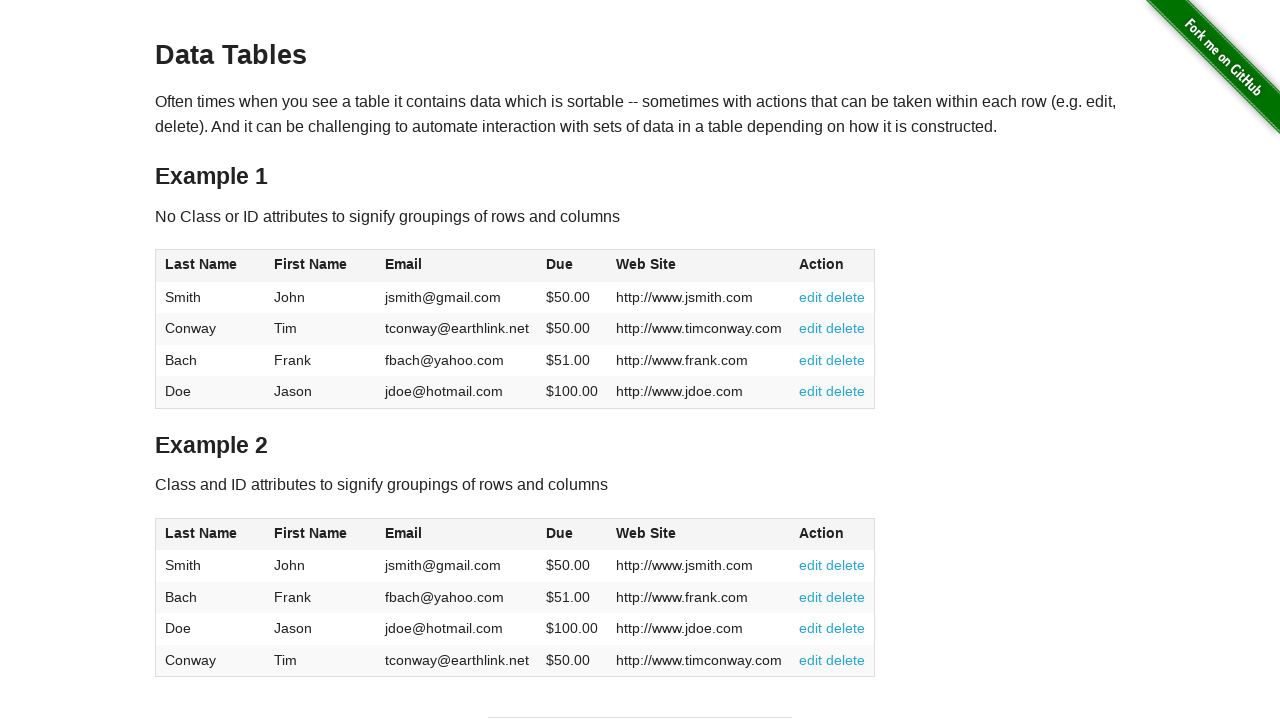